Tests JavaScript alert and confirm dialog handling by clicking buttons that trigger these dialogs and verifying the dialog messages on Rahul Shetty's automation practice page.

Starting URL: https://rahulshettyacademy.com/AutomationPractice/

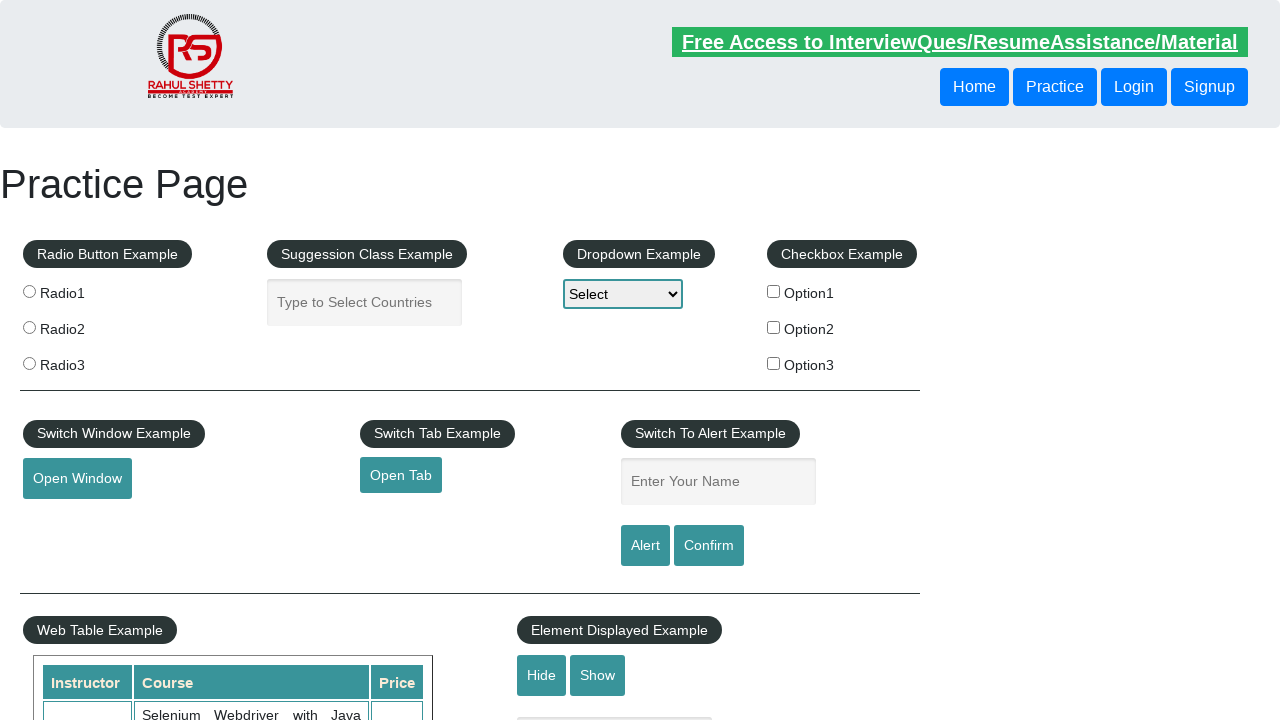

Set up dialog handler for alert dialog
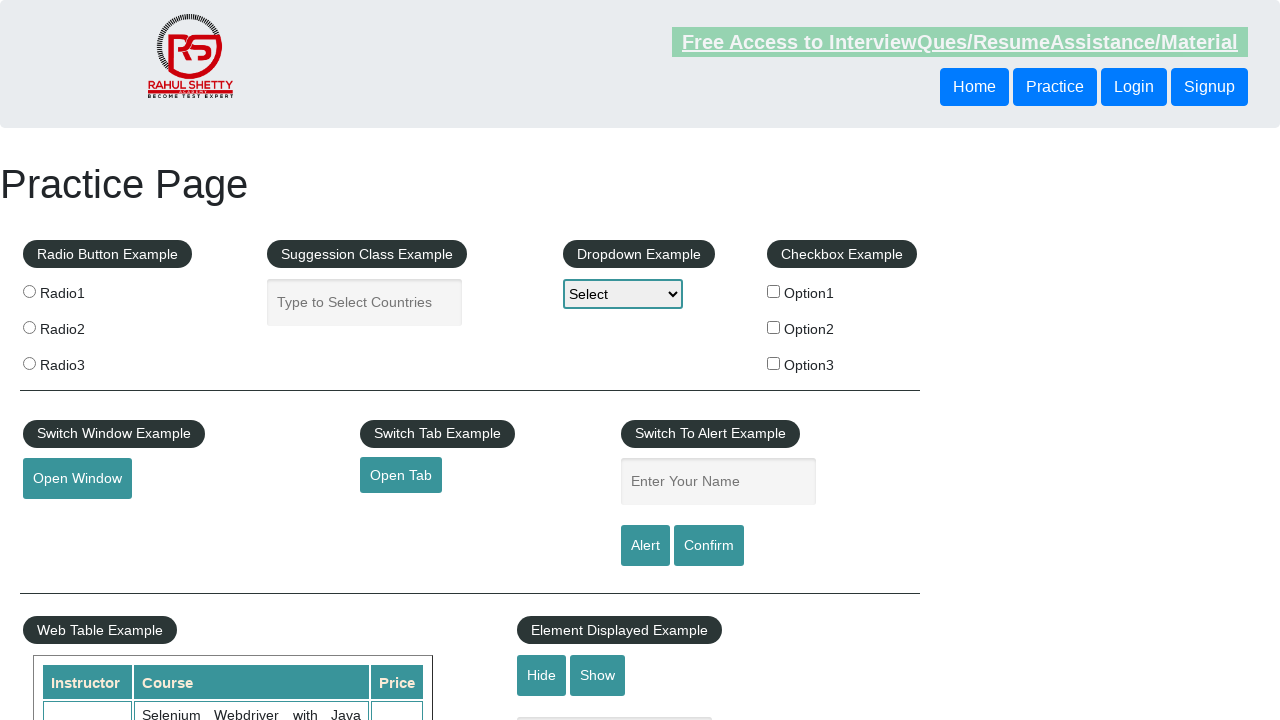

Clicked alert button to trigger JavaScript alert dialog at (645, 546) on #alertbtn
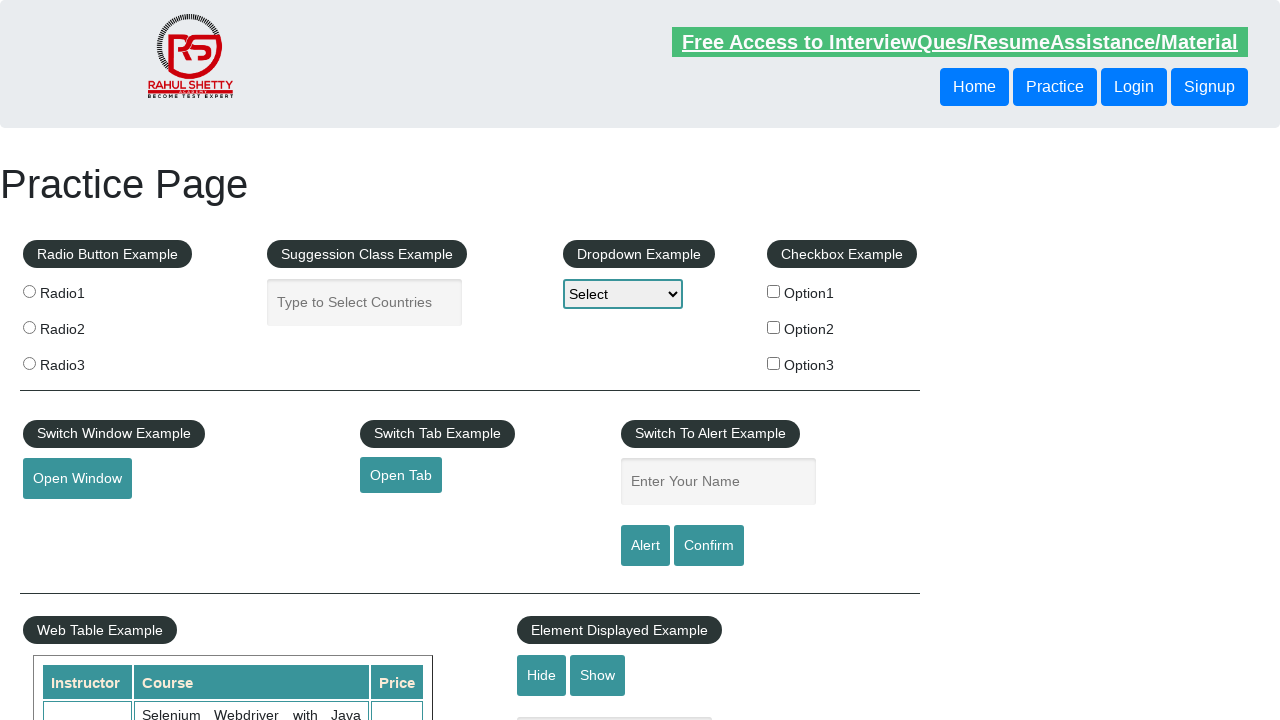

Removed alert dialog handler
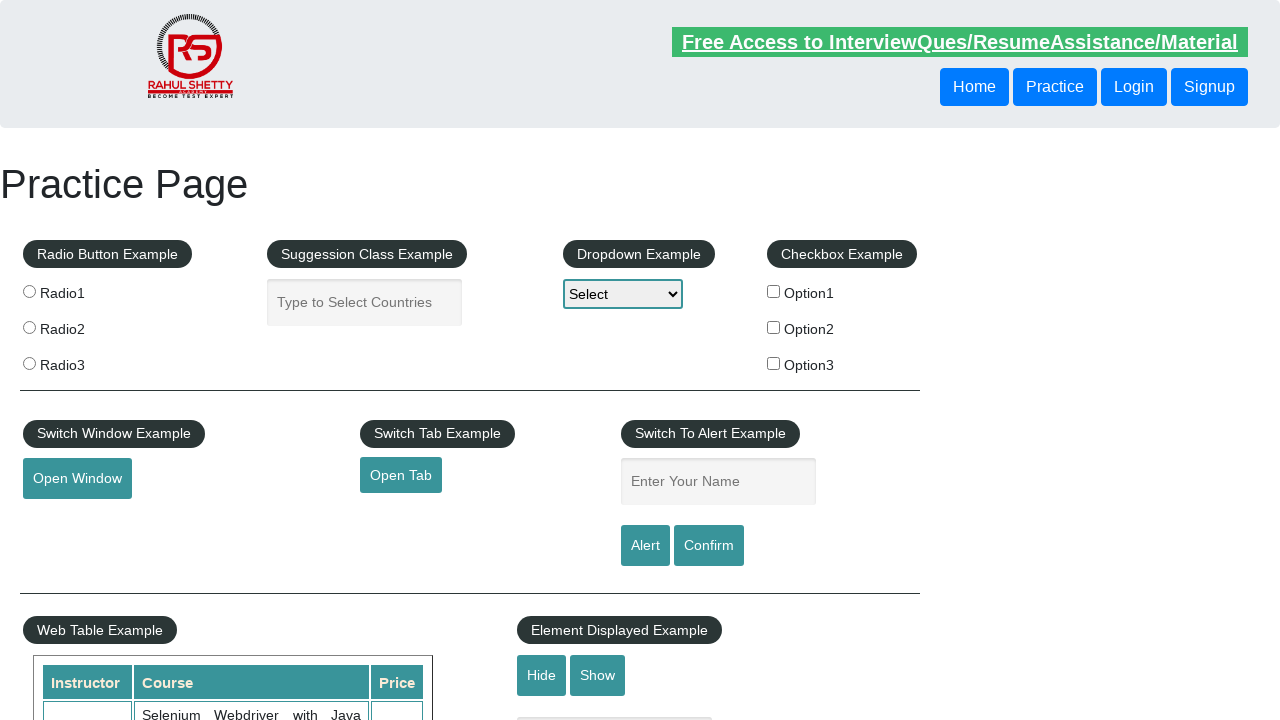

Set up dialog handler for confirm dialog
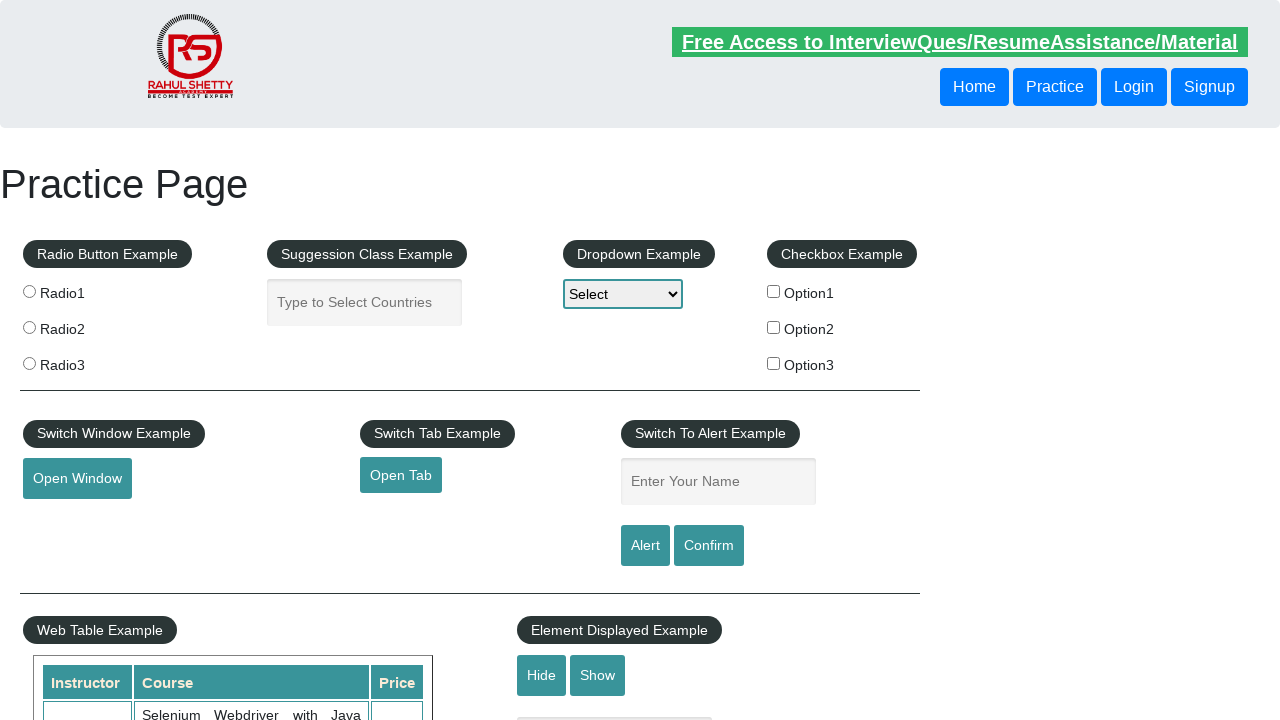

Clicked confirm button to trigger JavaScript confirm dialog at (709, 546) on #confirmbtn
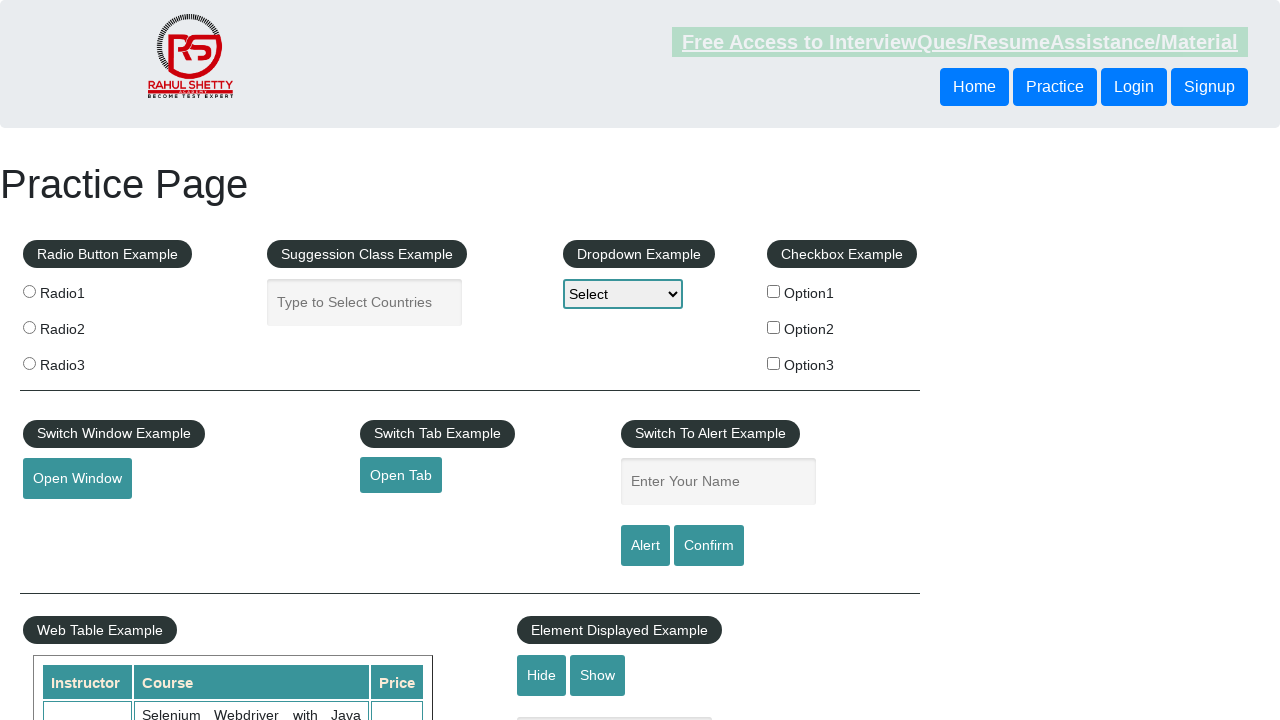

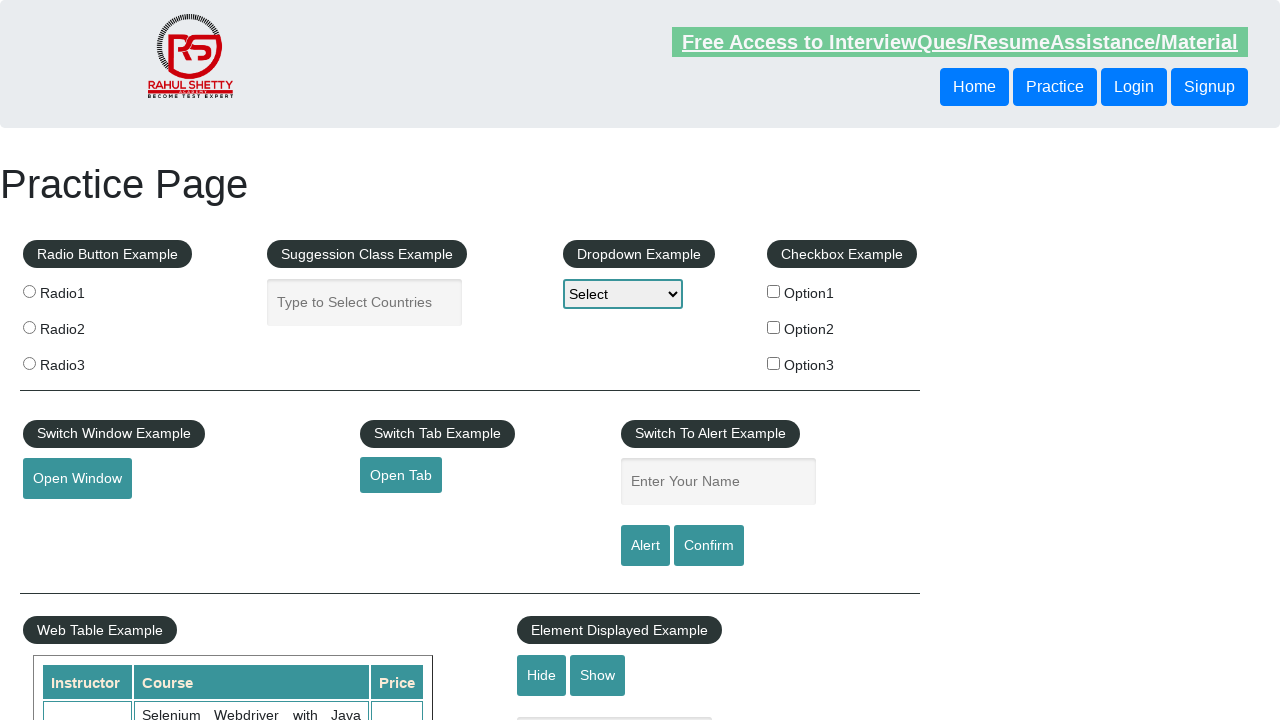